Tests injecting jQuery and jQuery Growl library into a page via JavaScript execution, then displays various notification messages (default, error, notice, and warning) using the Growl notification system.

Starting URL: http://the-internet.herokuapp.com/

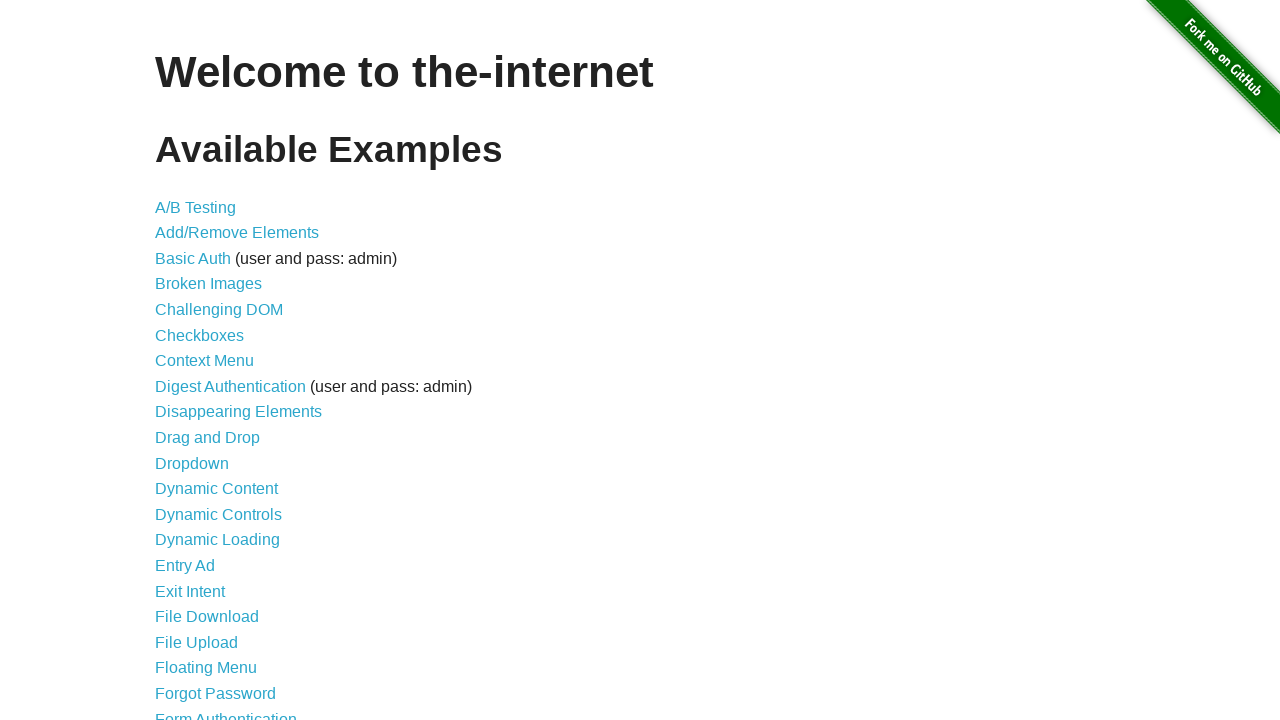

Injected jQuery library into page if not already present
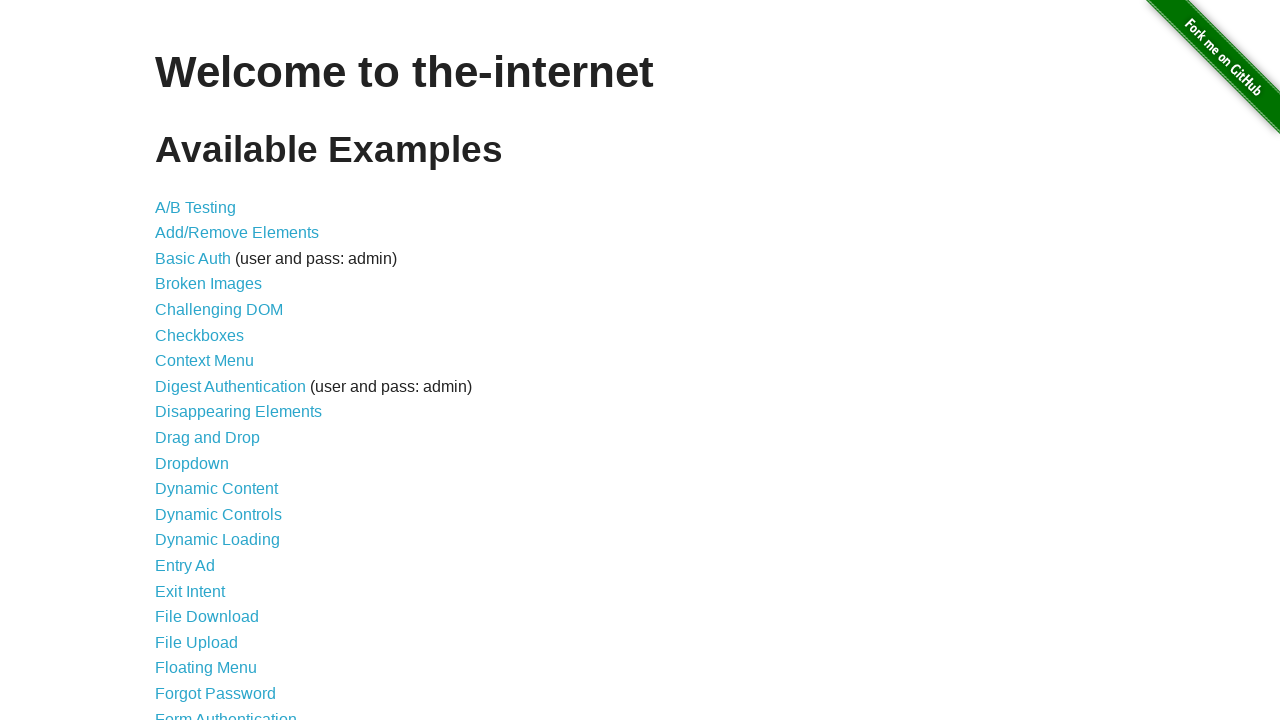

Waited for jQuery to load and become available
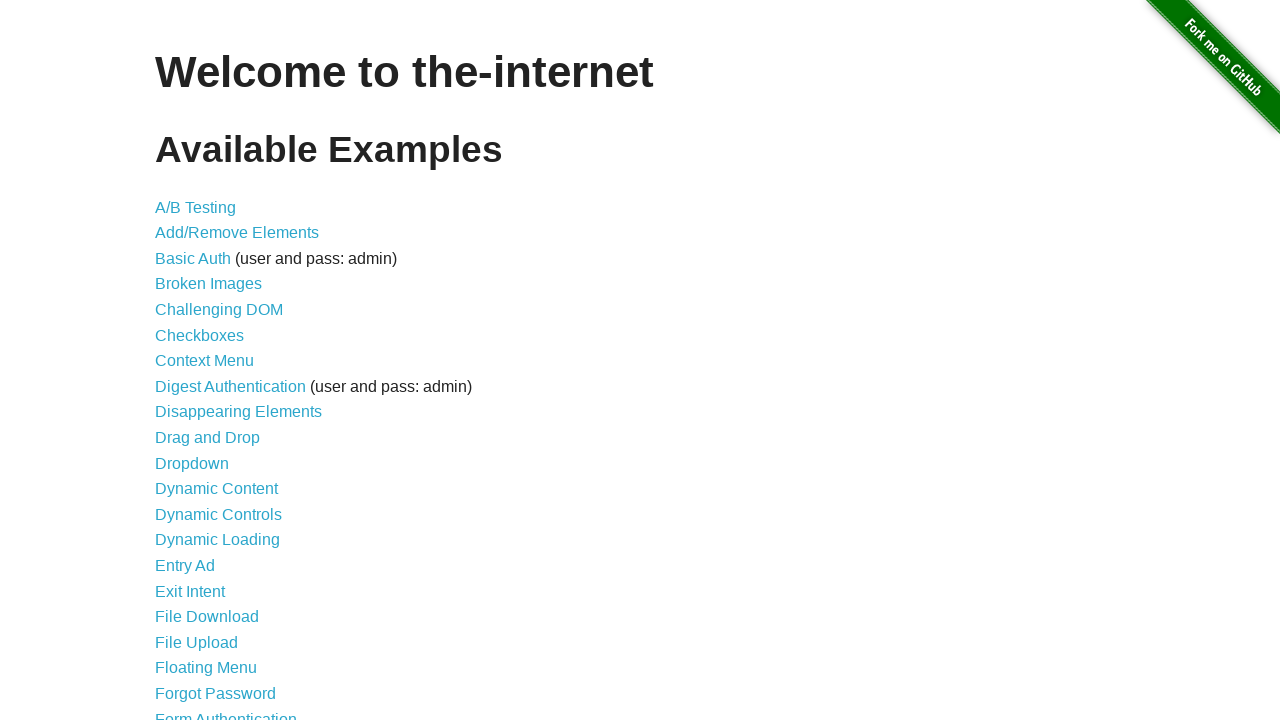

Loaded jQuery Growl library script
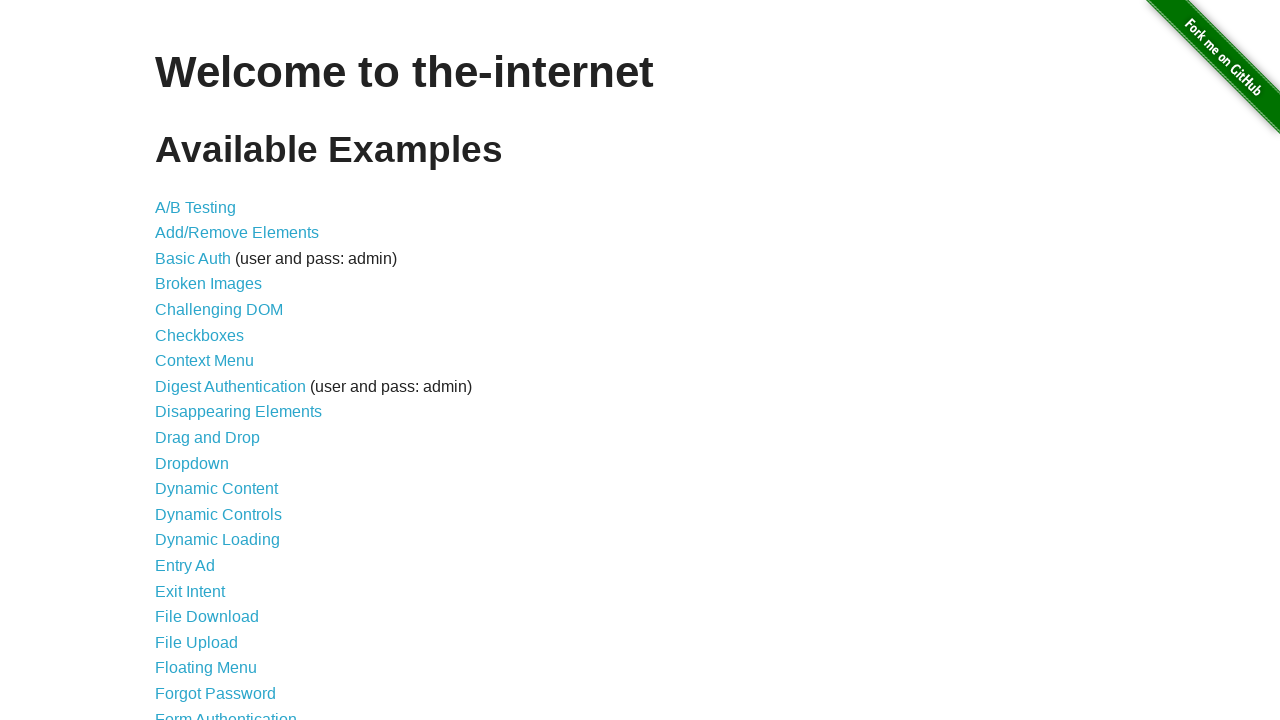

Injected jQuery Growl stylesheet into page
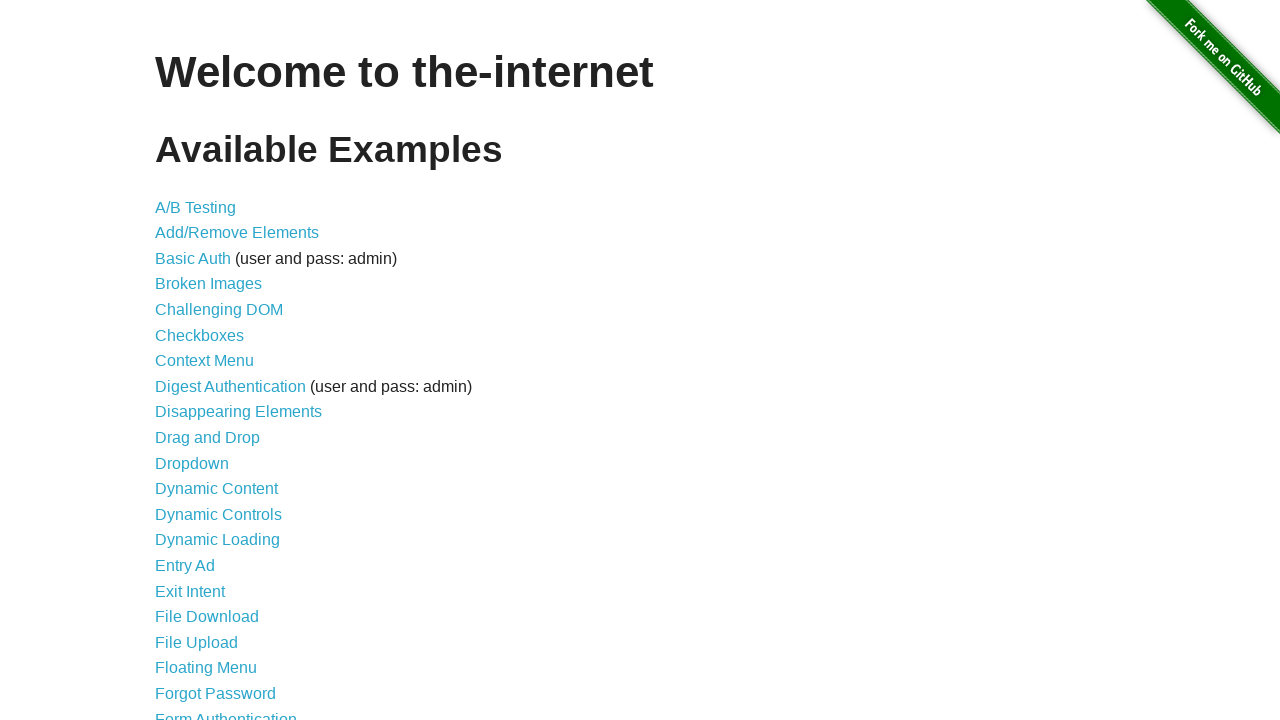

Waited for jQuery Growl library to be fully loaded
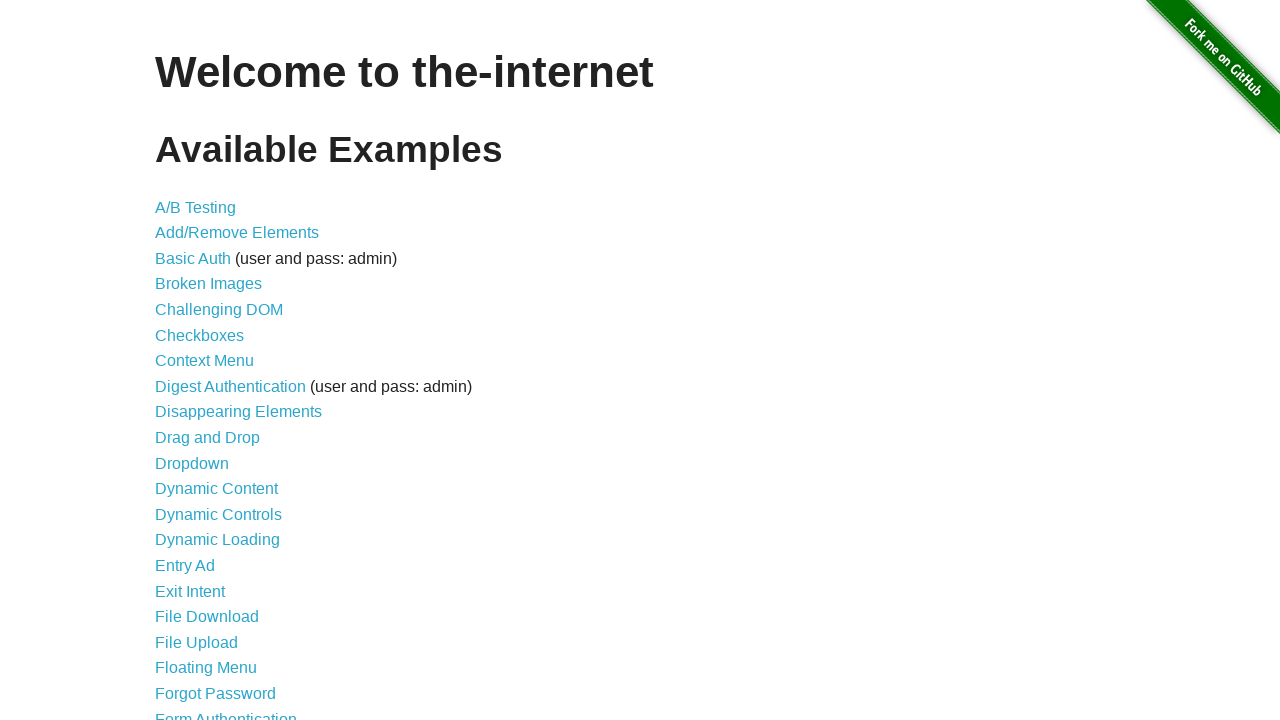

Displayed default Growl notification with title 'GET' and message '/'
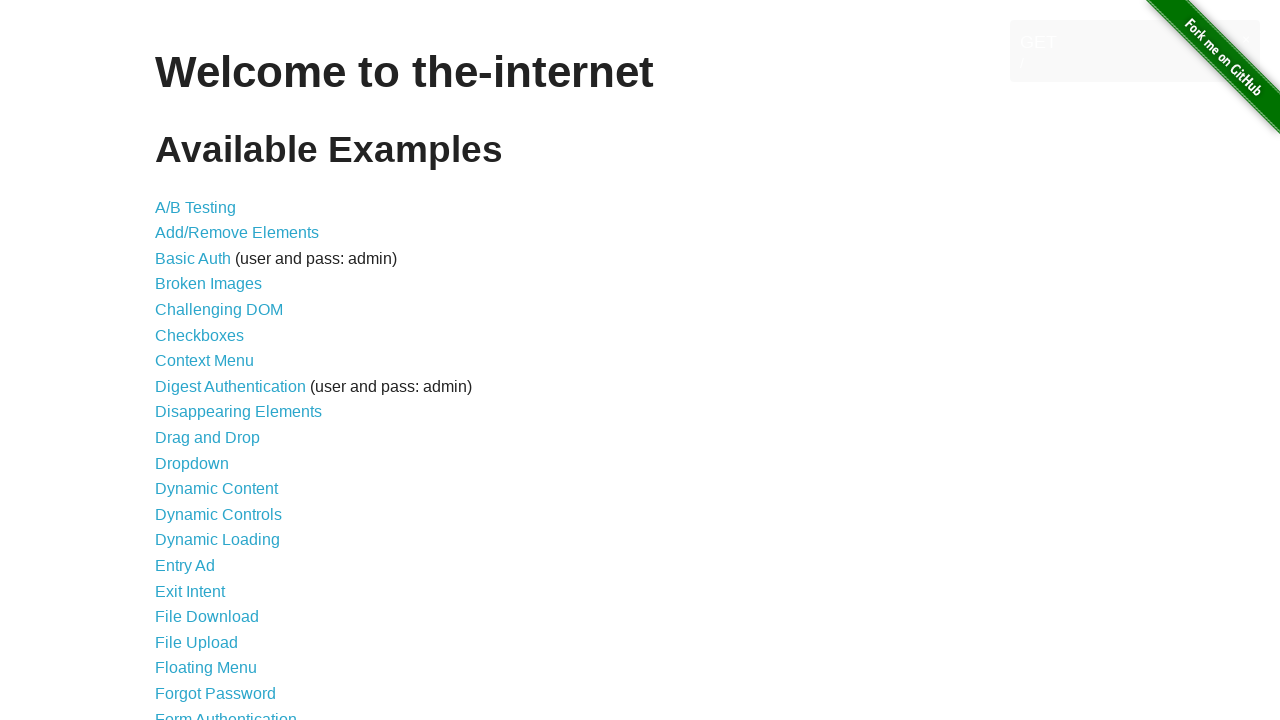

Displayed error Growl notification with error styling
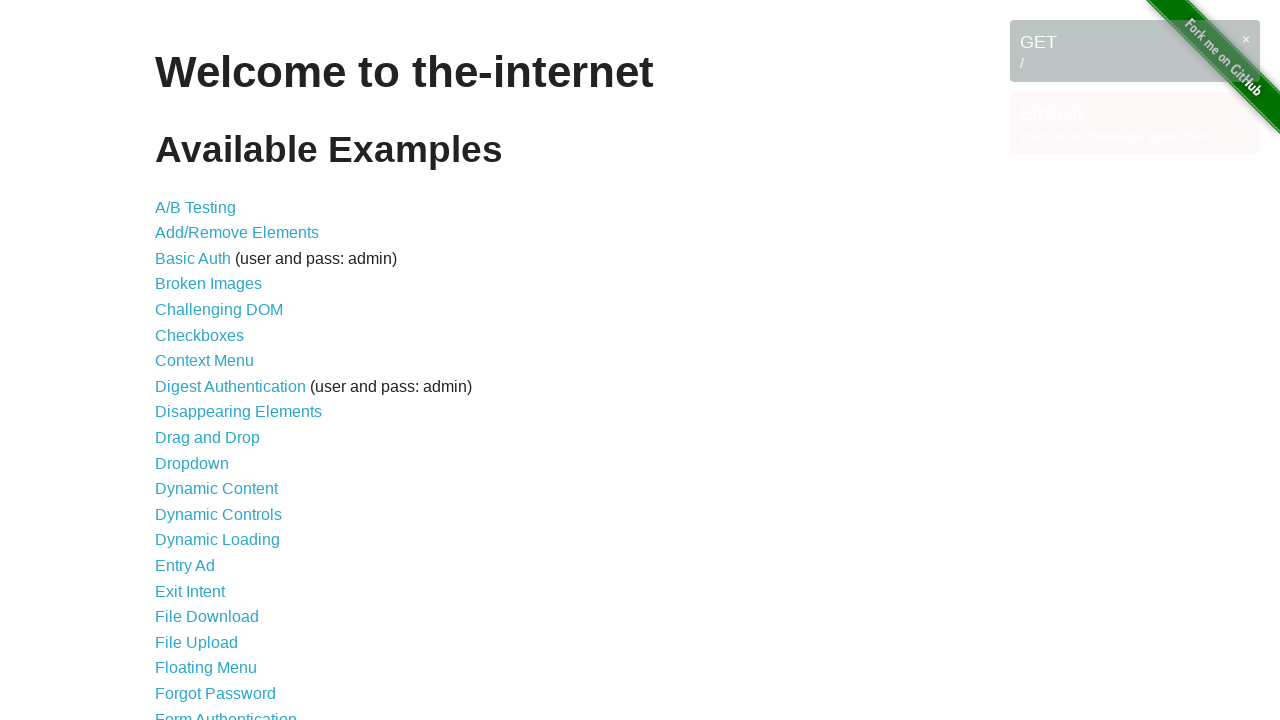

Displayed notice Growl notification with notice styling
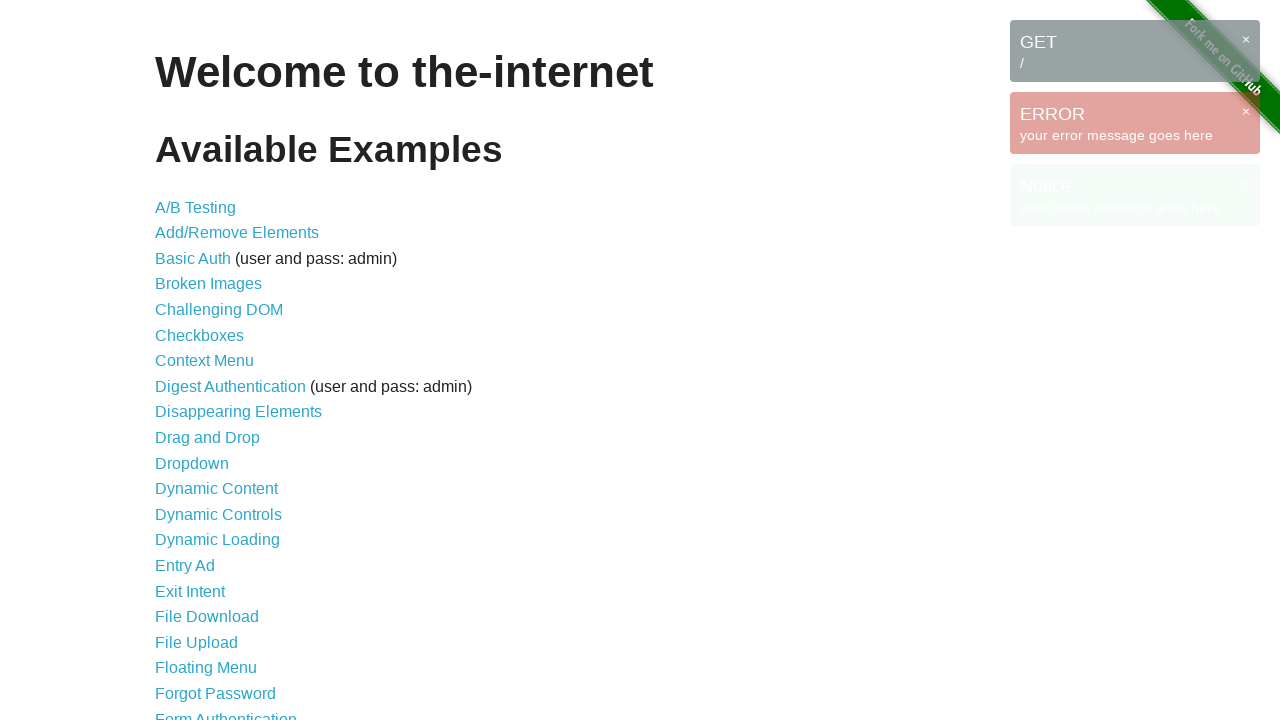

Displayed warning Growl notification with warning styling
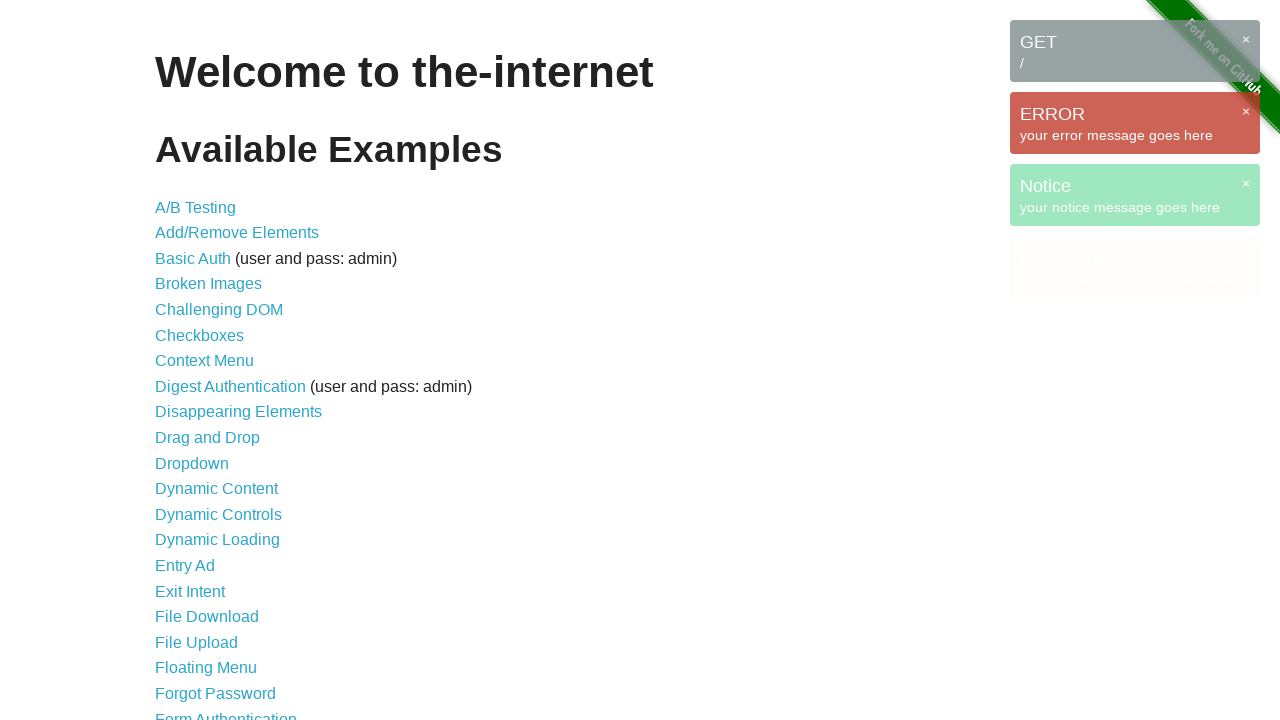

Waited for Growl notification messages to be visible on page
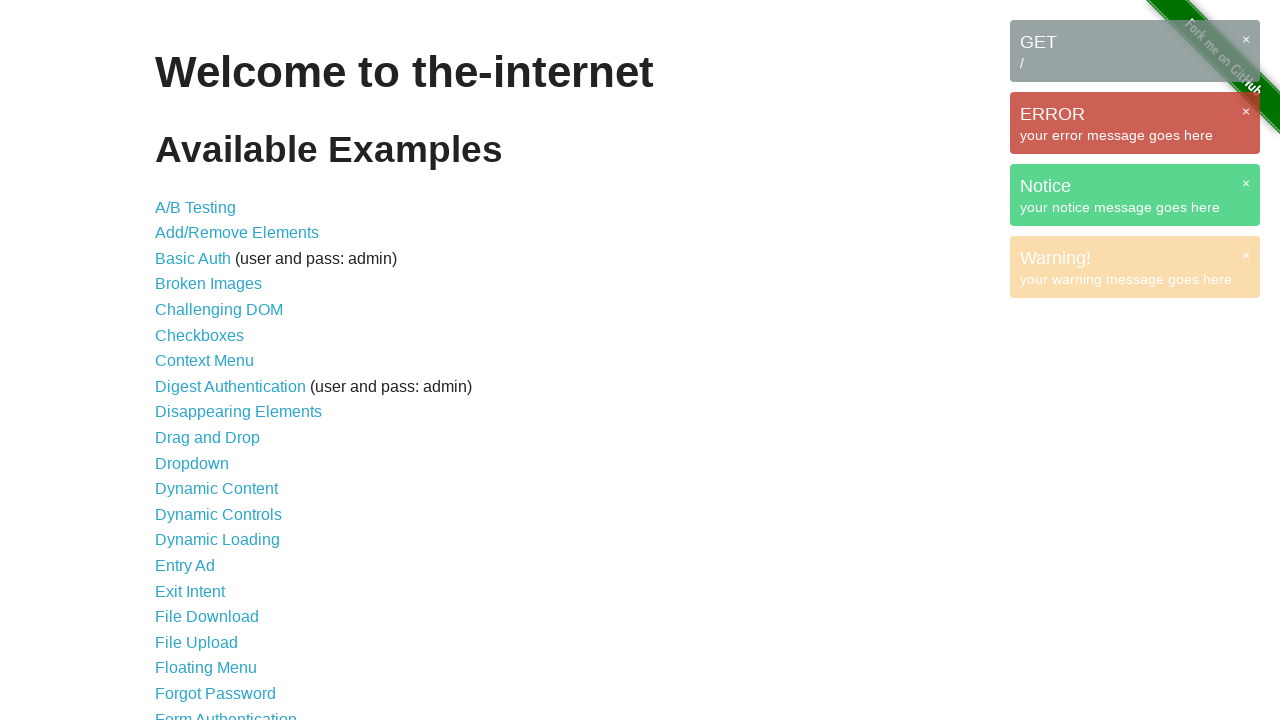

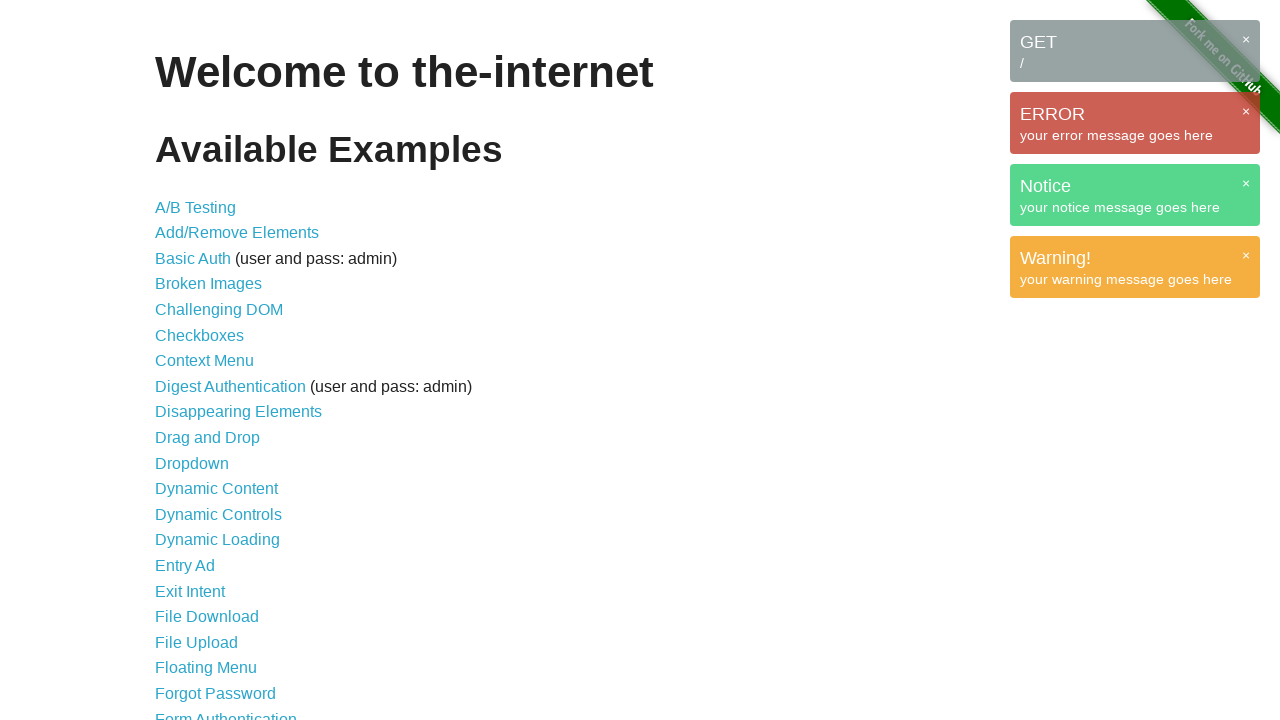